Tests implicit wait functionality by waiting for a delayed text element to appear and then clicking on it

Starting URL: https://omayo.blogspot.com/

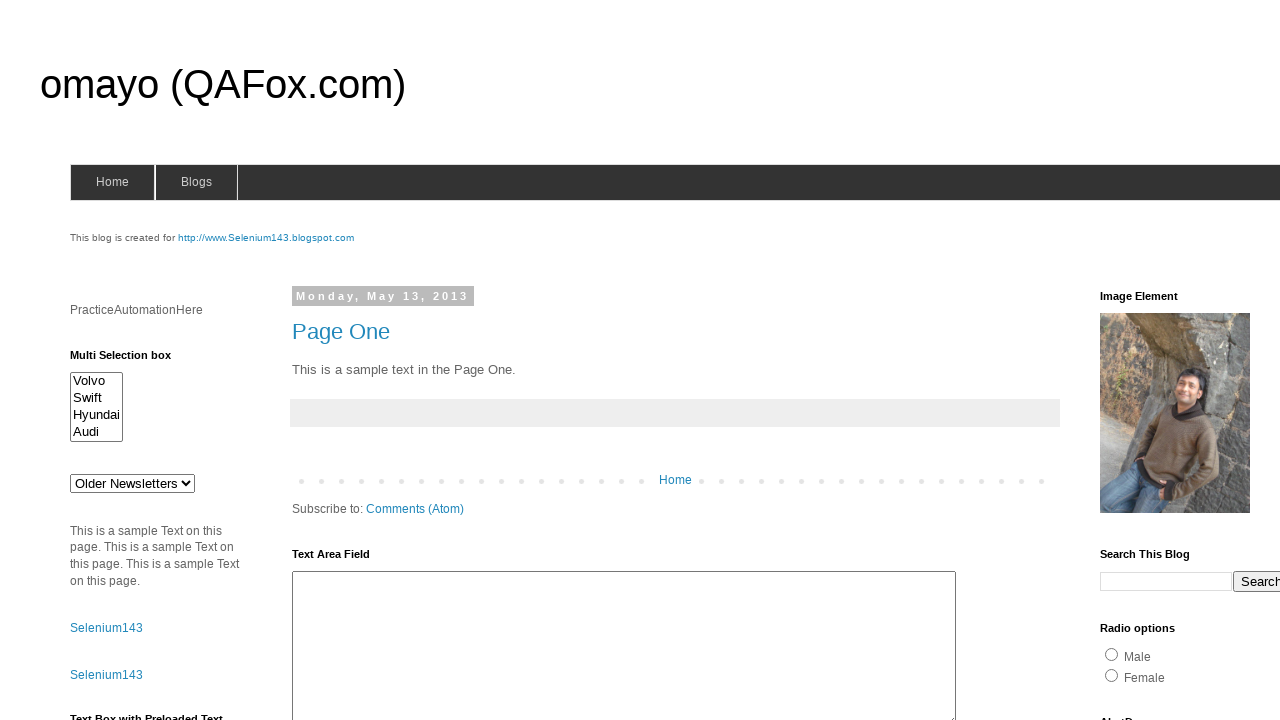

Navigated to https://omayo.blogspot.com/
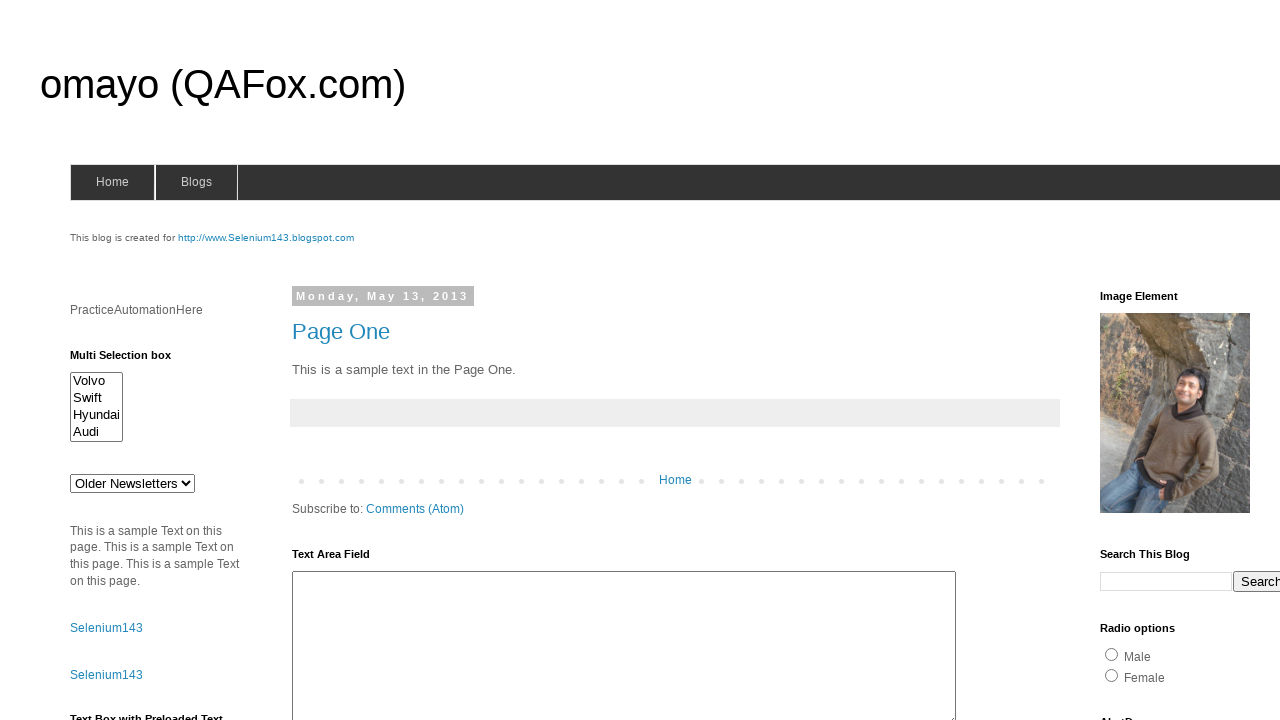

Waited for delayed text element to appear after 10 seconds
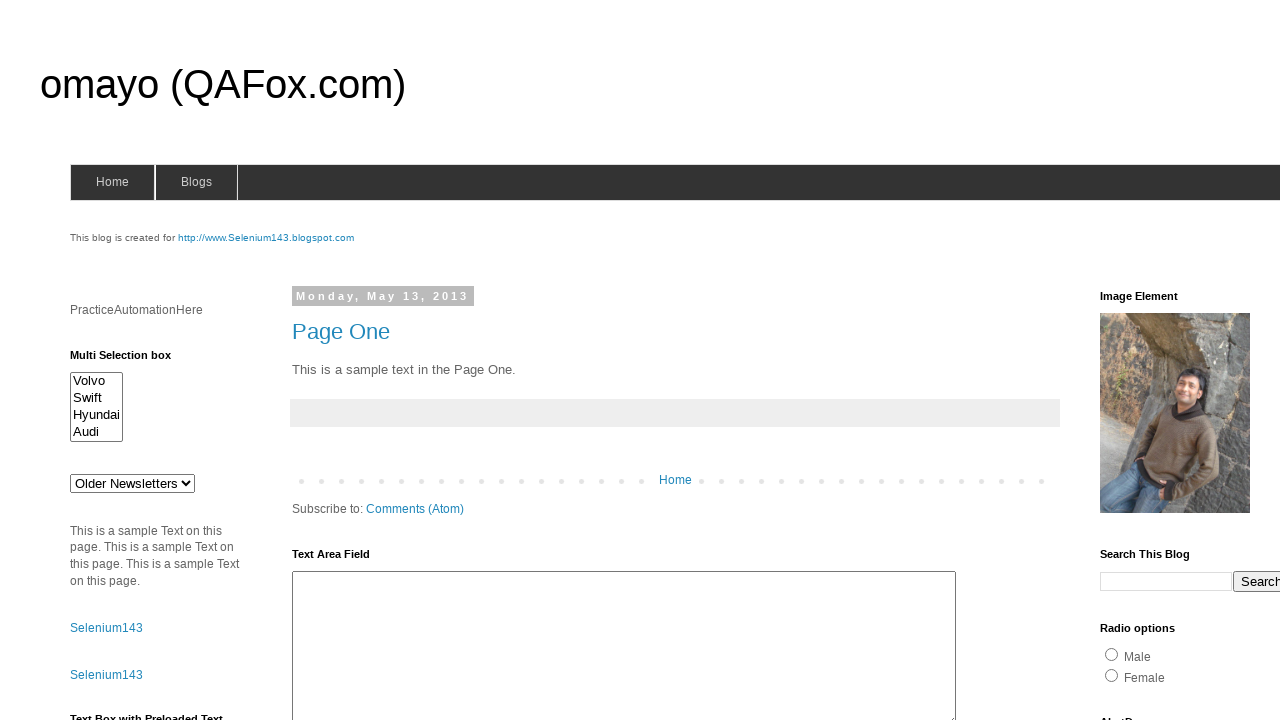

Clicked on the delayed text element at (160, 361) on xpath=//*[normalize-space()='This text is displayed after 10 seconds of wait.']
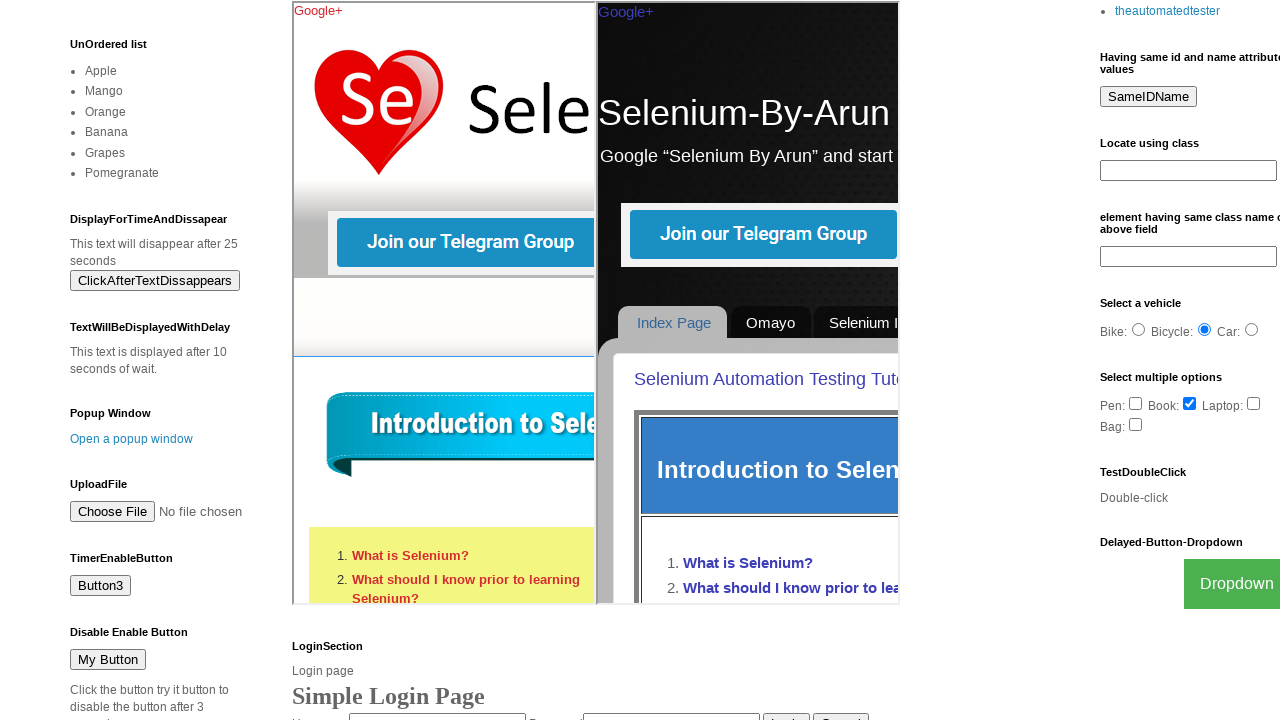

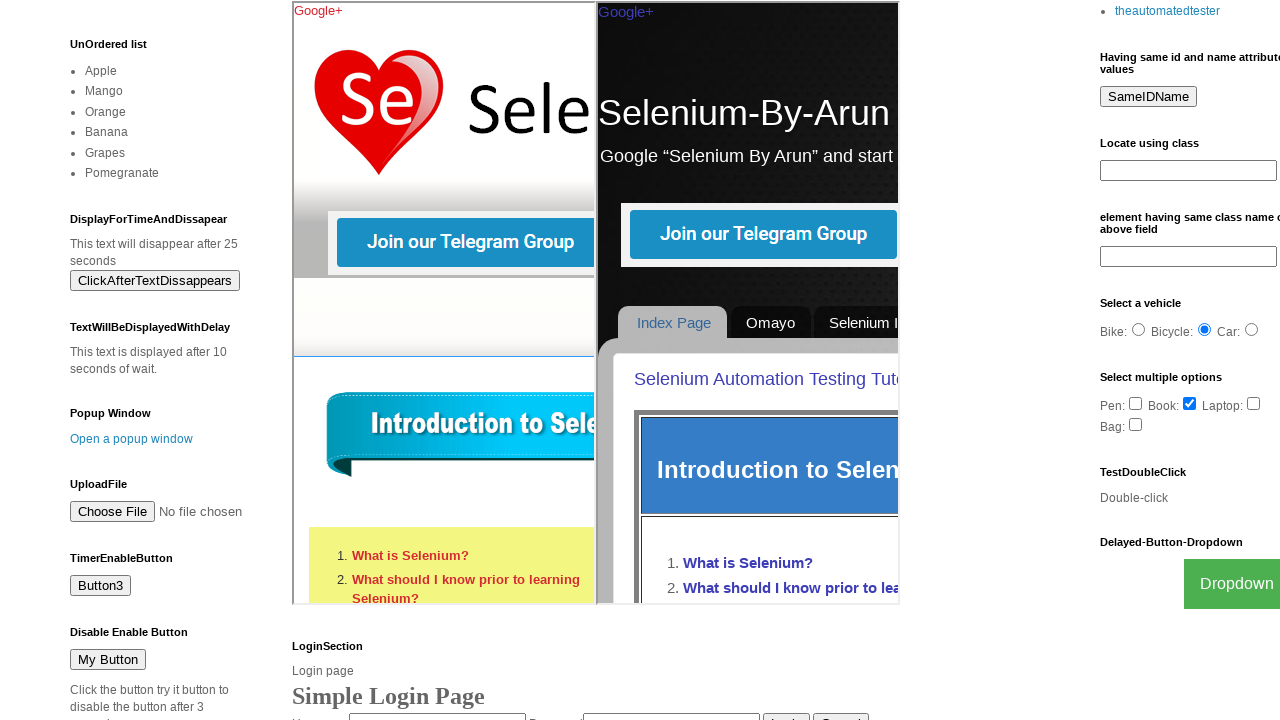